Navigates to a Selenium practice page and maximizes the browser window to verify the page loads successfully.

Starting URL: https://vctcpune.com/selenium/practice.html

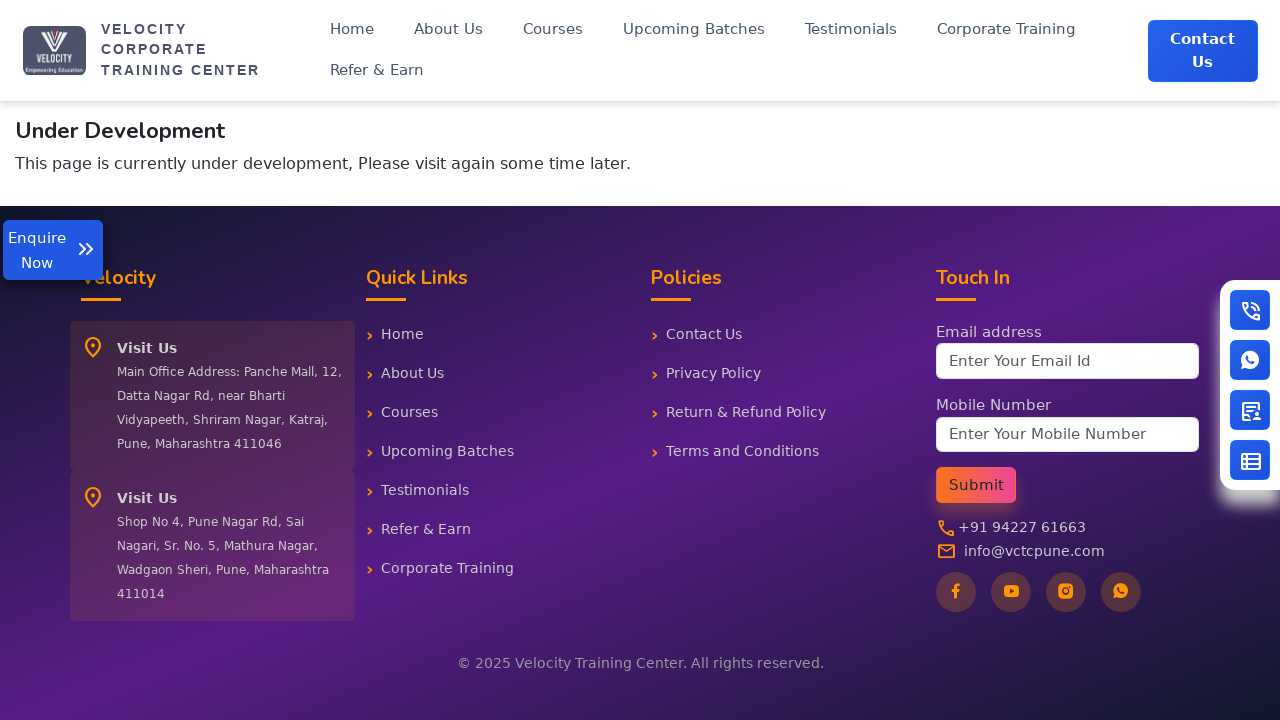

Navigated to Selenium practice page
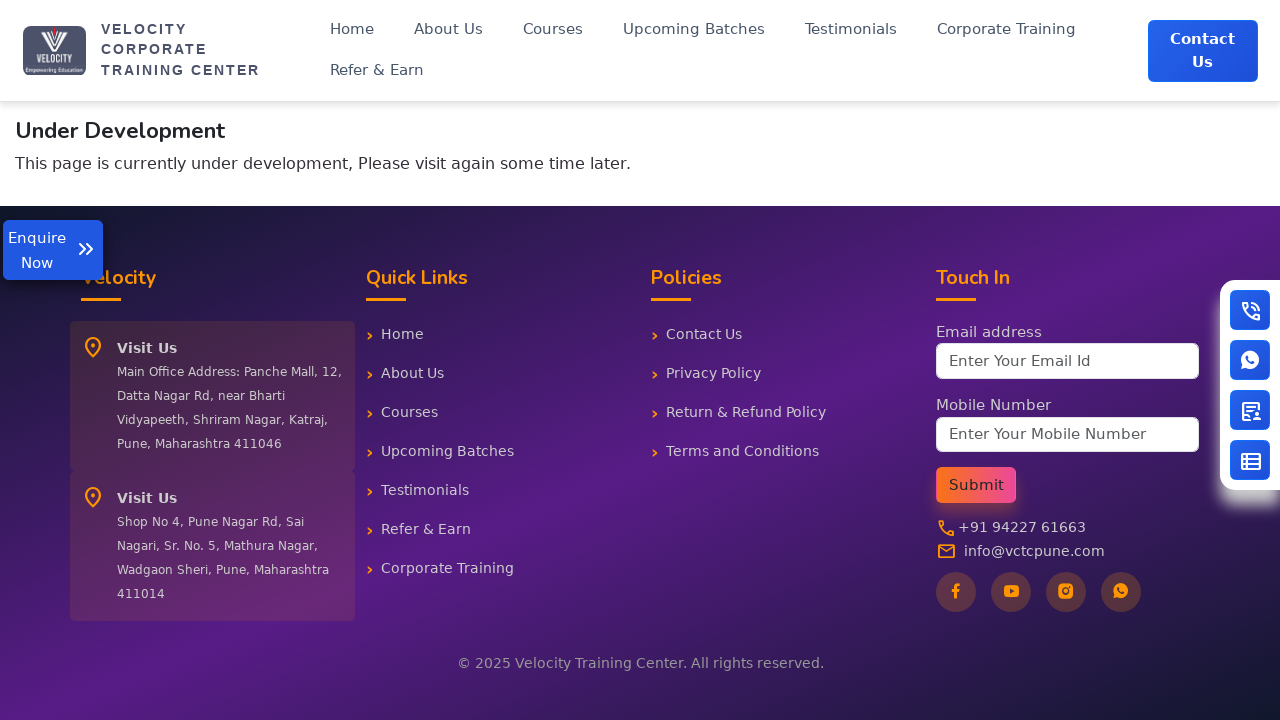

Maximized browser window to 1920x1080
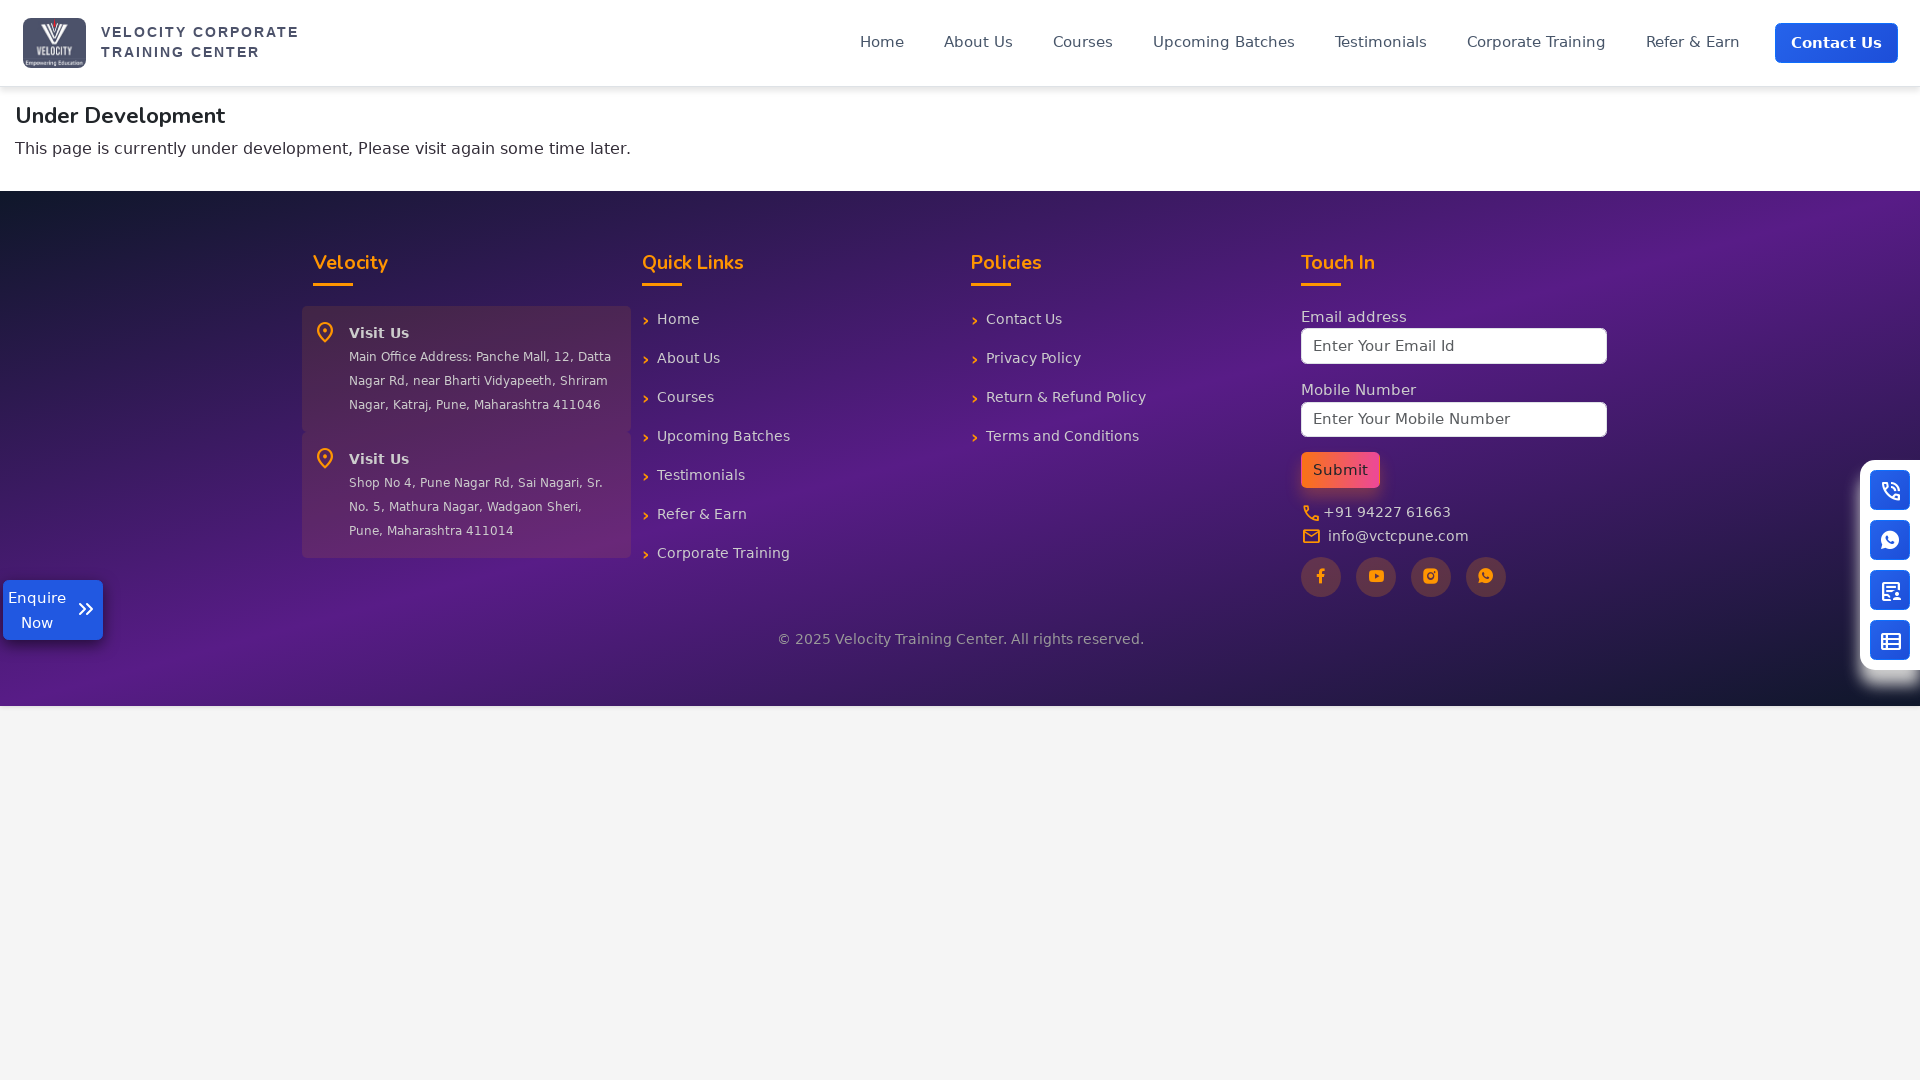

Page fully loaded and DOM content ready
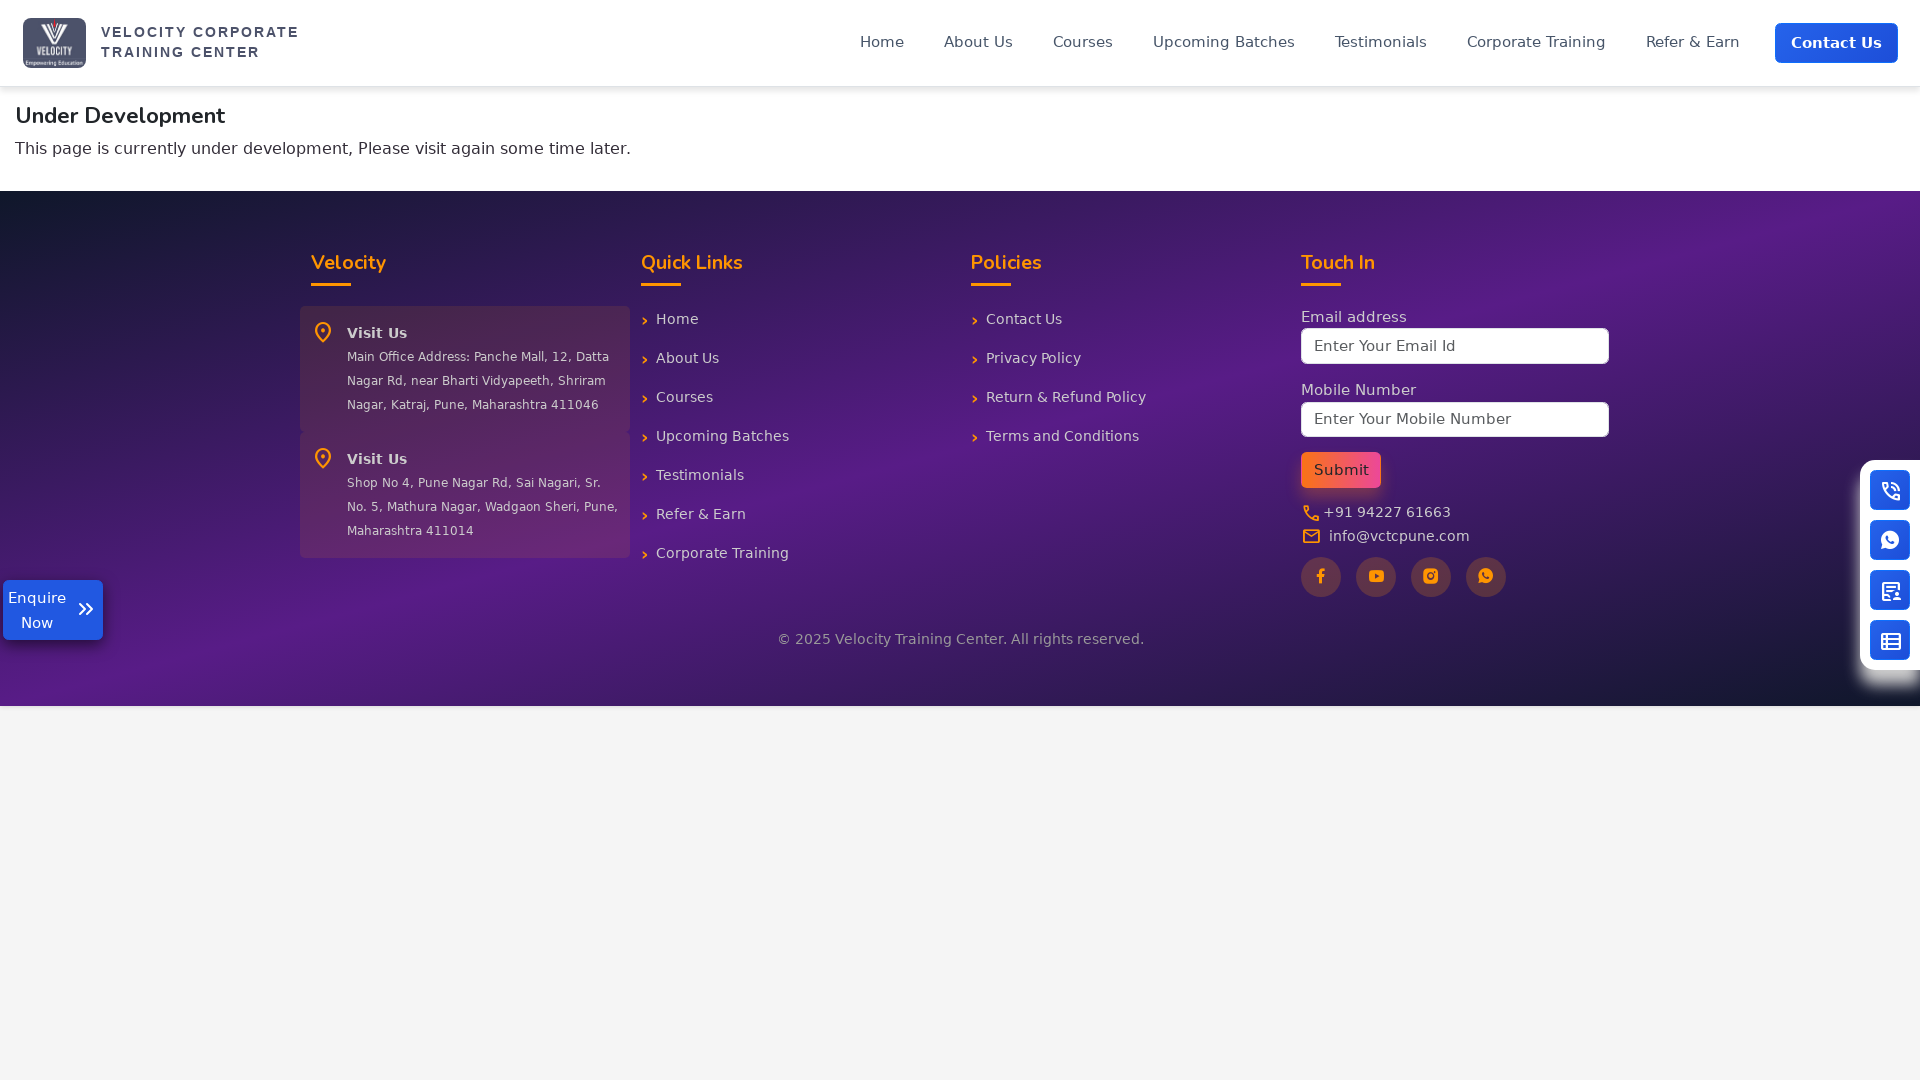

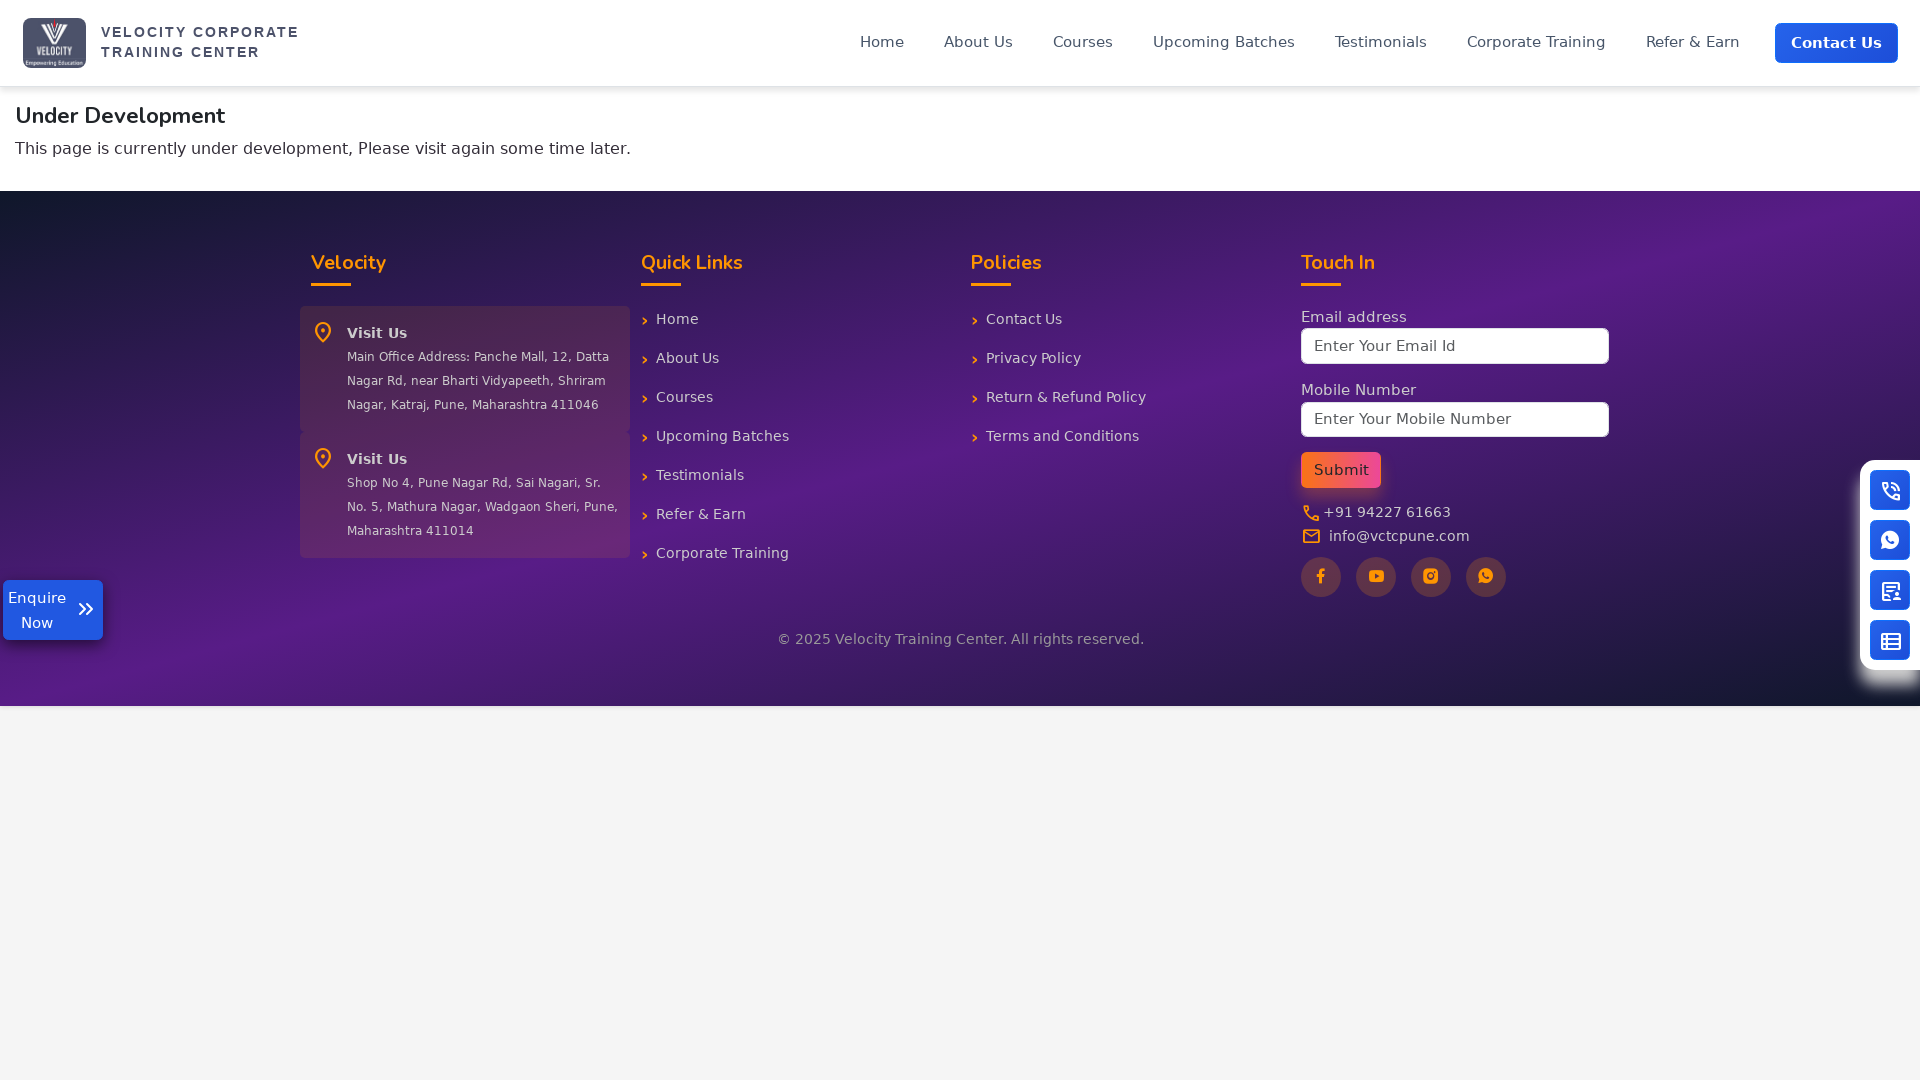